Tests flight booking form functionality by selecting origin and destination airports from dropdowns, choosing round trip option, adding passengers, selecting currency, and searching for flights

Starting URL: https://rahulshettyacademy.com/dropdownsPractise/

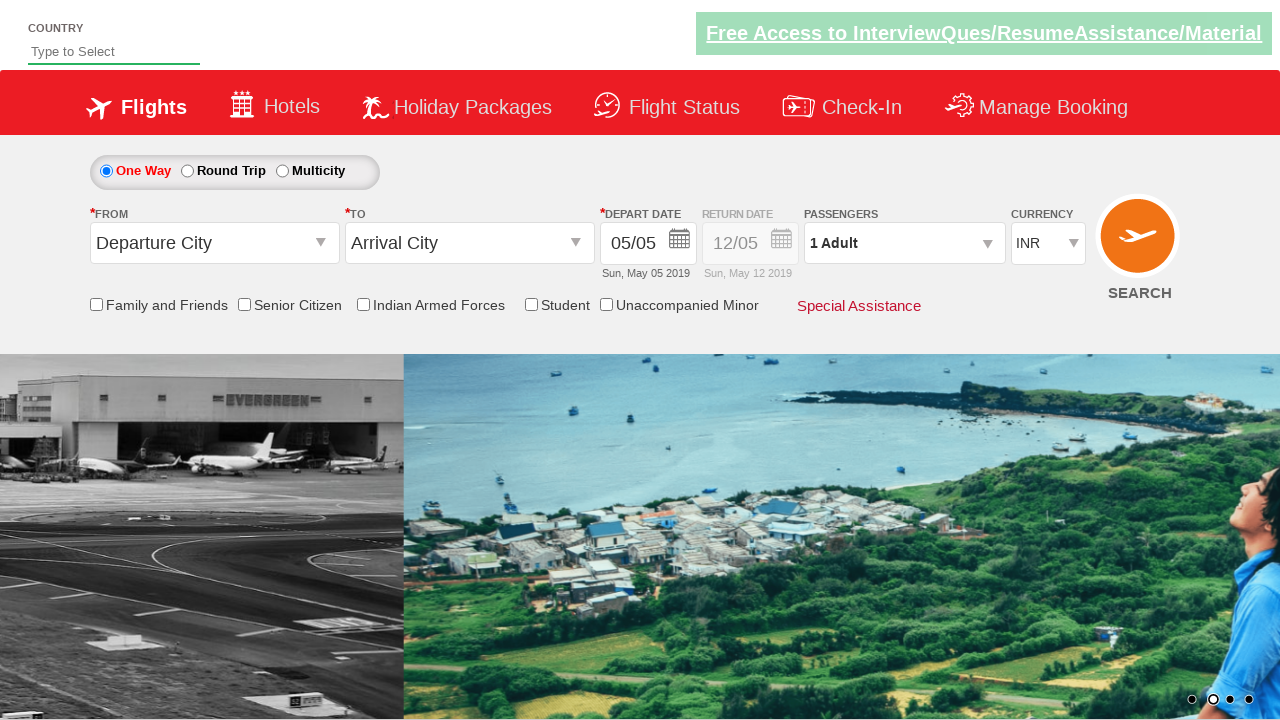

Clicked on origin station dropdown at (214, 243) on #ctl00_mainContent_ddl_originStation1_CTXT
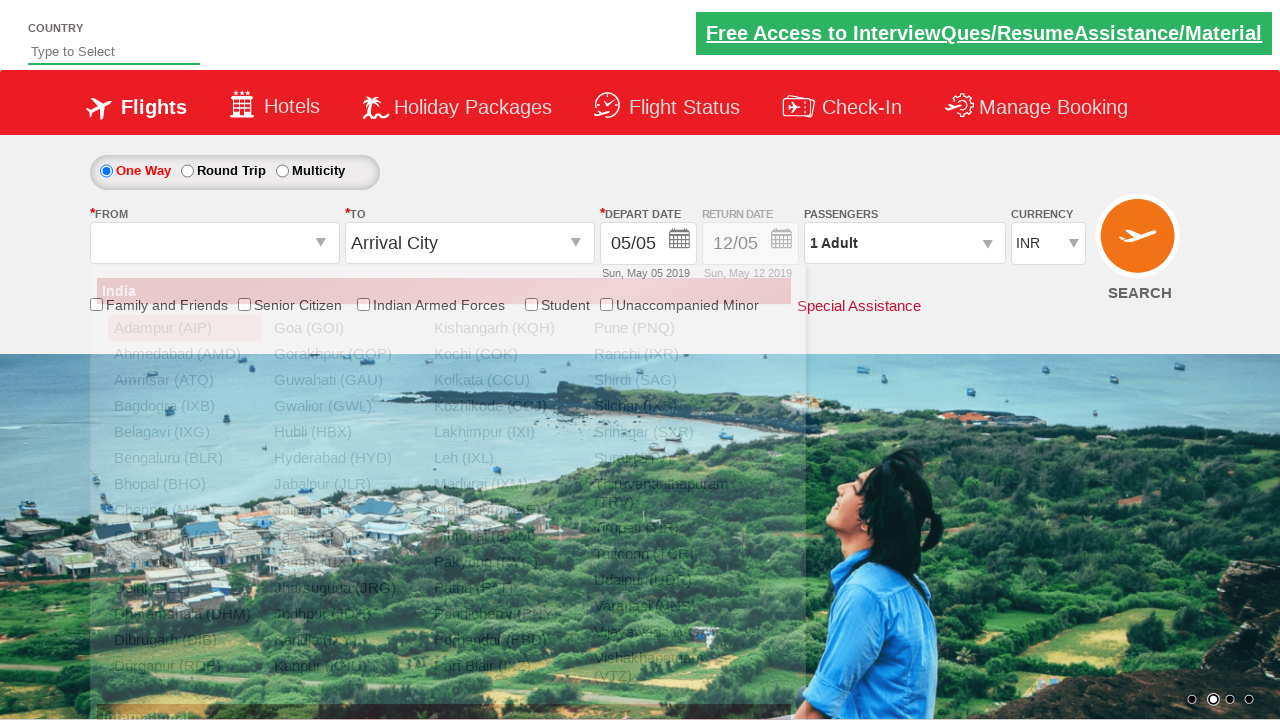

Selected Delhi (DEL) as origin airport at (184, 588) on xpath=//a[@value='DEL']
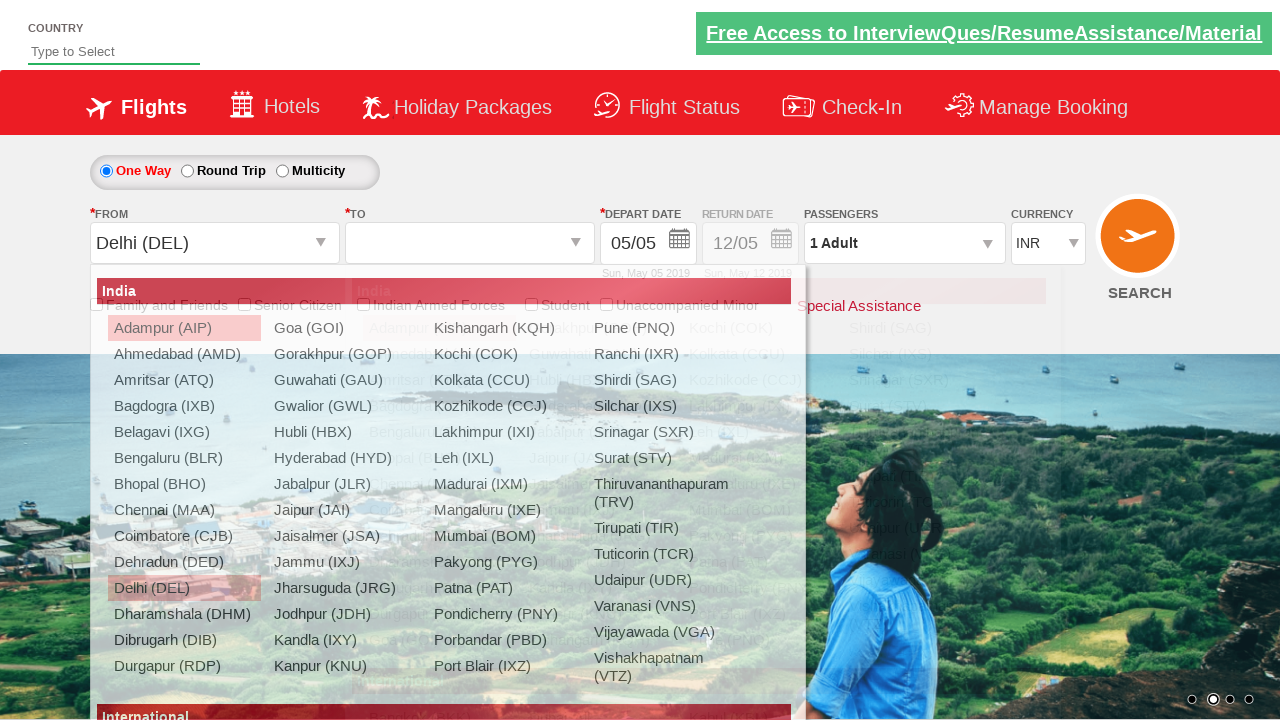

Waited for destination dropdown to load
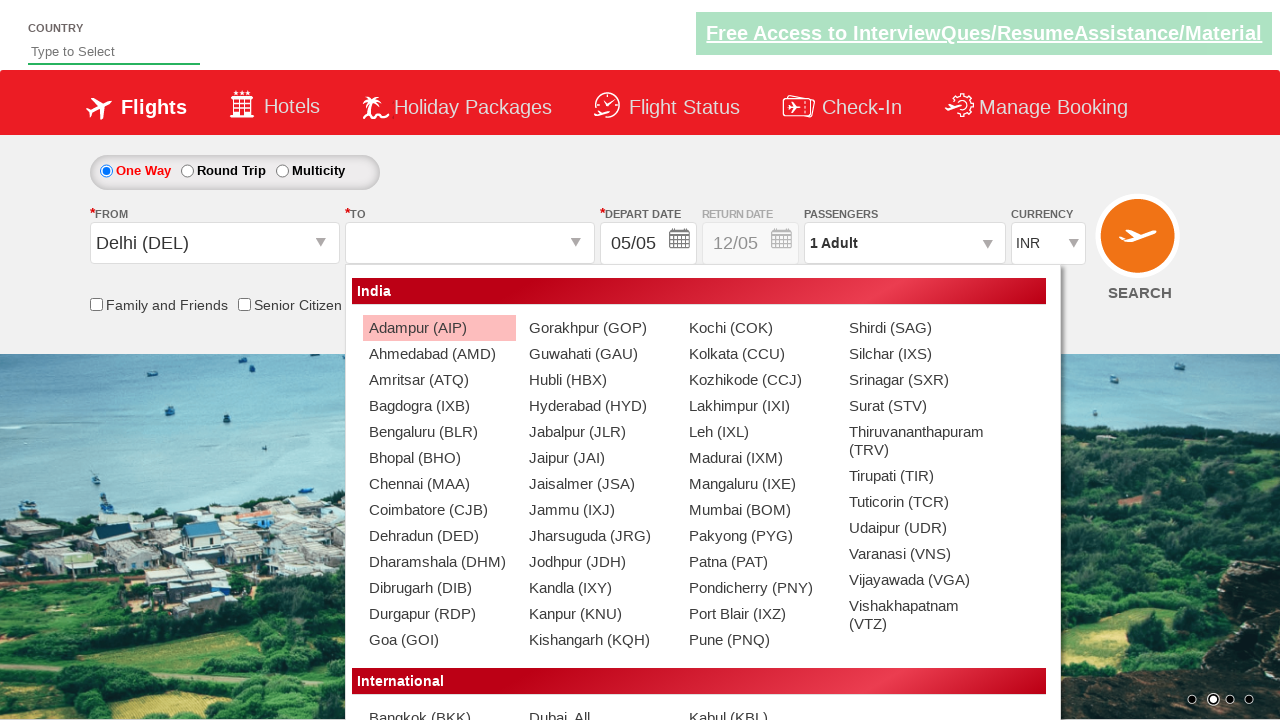

Selected Chennai (MAA) as destination airport at (439, 484) on xpath=//div[@id='glsctl00_mainContent_ddl_destinationStation1_CTNR'] //a[@value=
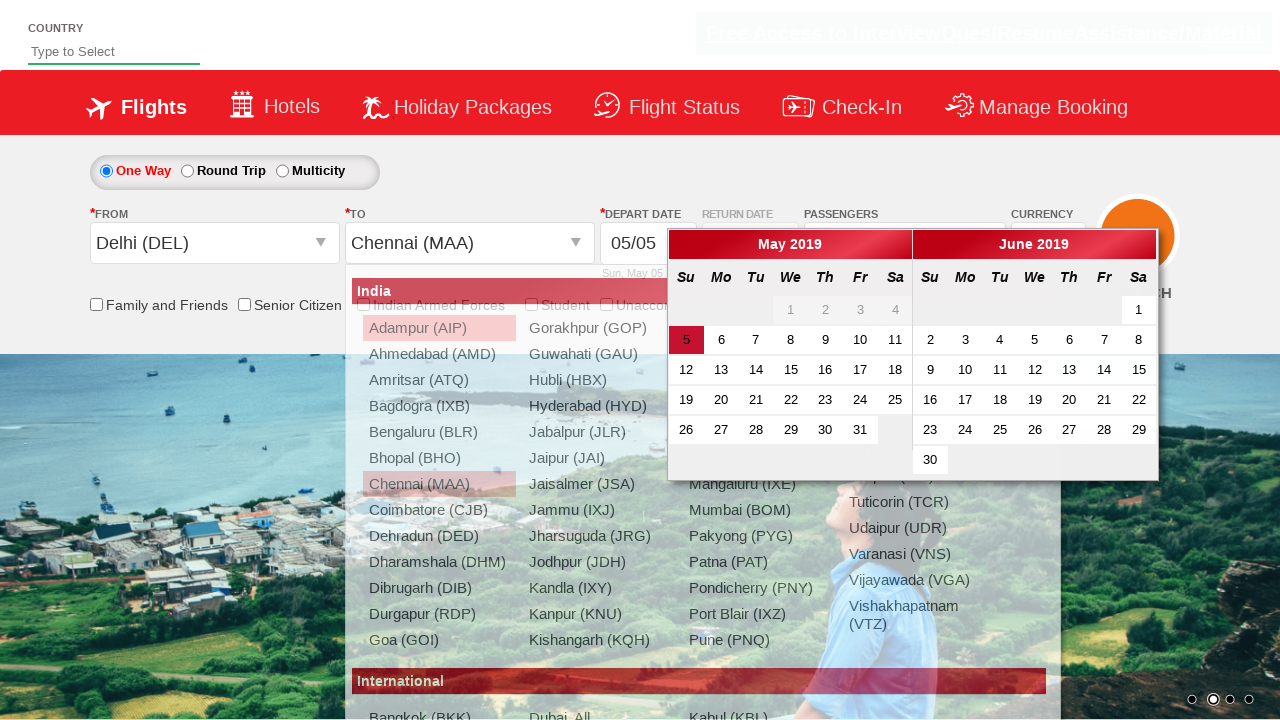

Selected round trip option at (187, 171) on #ctl00_mainContent_rbtnl_Trip_1
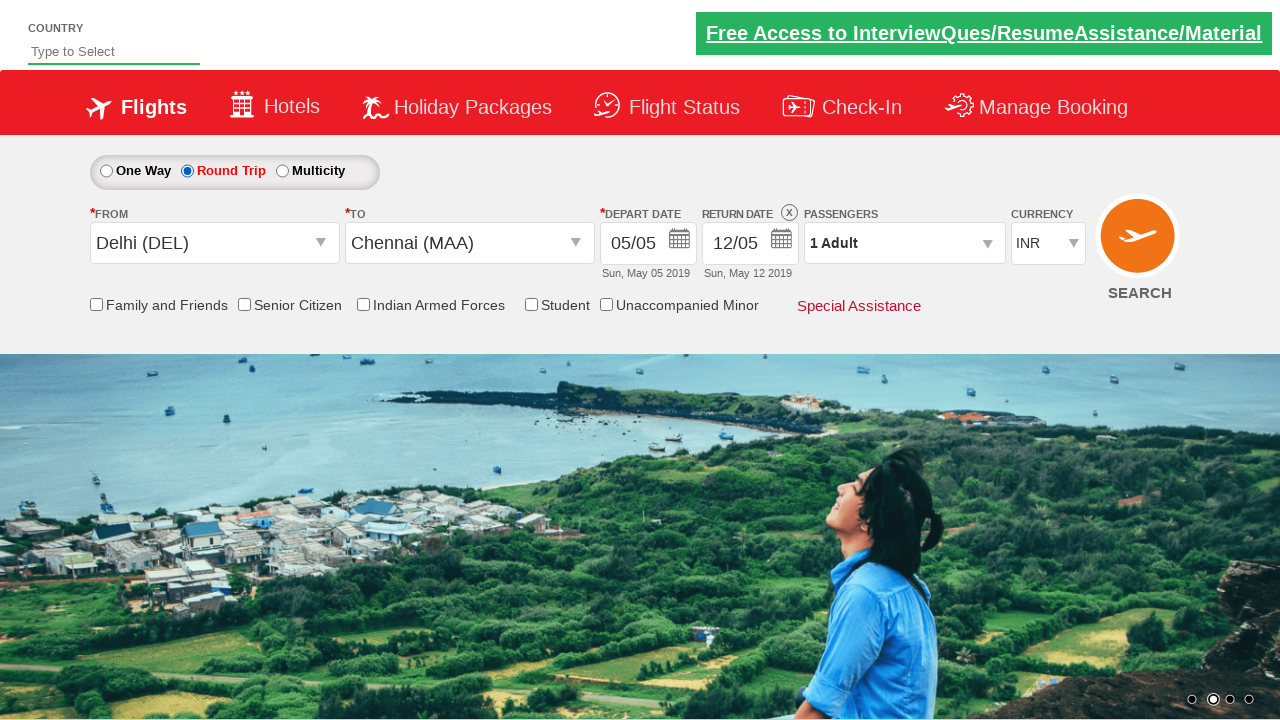

Checked senior citizen discount option at (244, 304) on #ctl00_mainContent_chk_SeniorCitizenDiscount
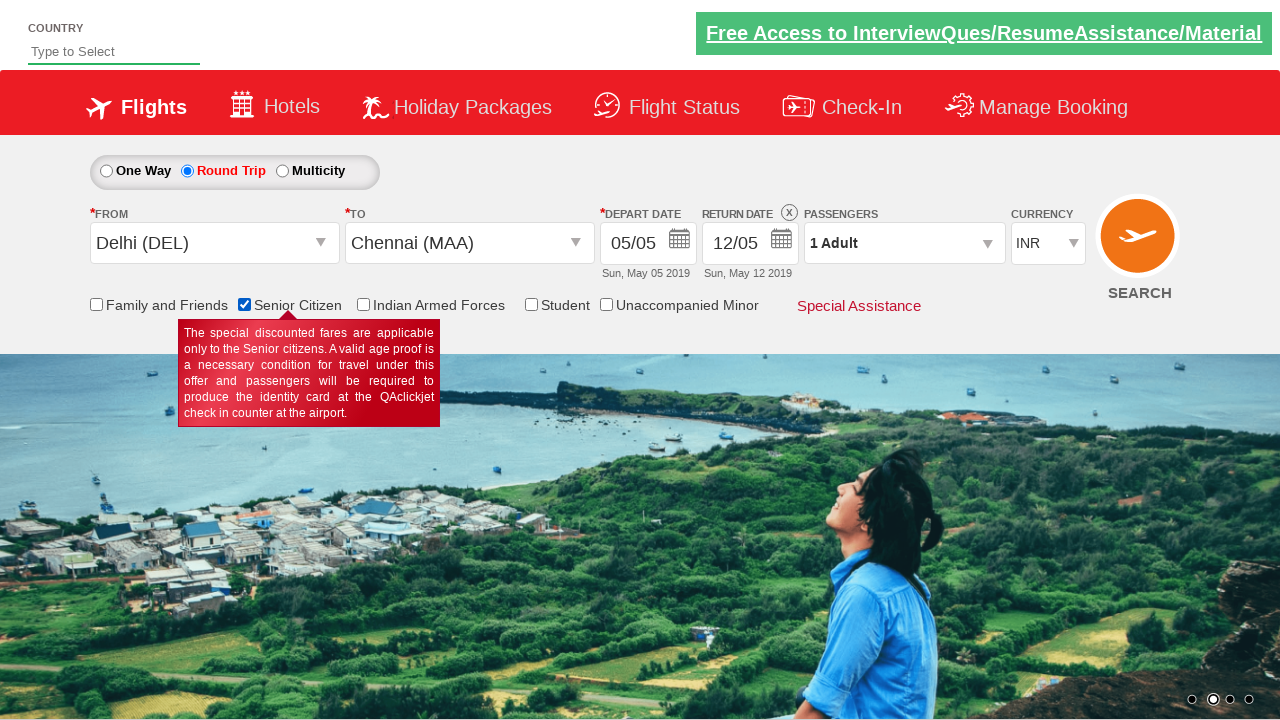

Clicked on passenger information dropdown at (904, 243) on #divpaxinfo
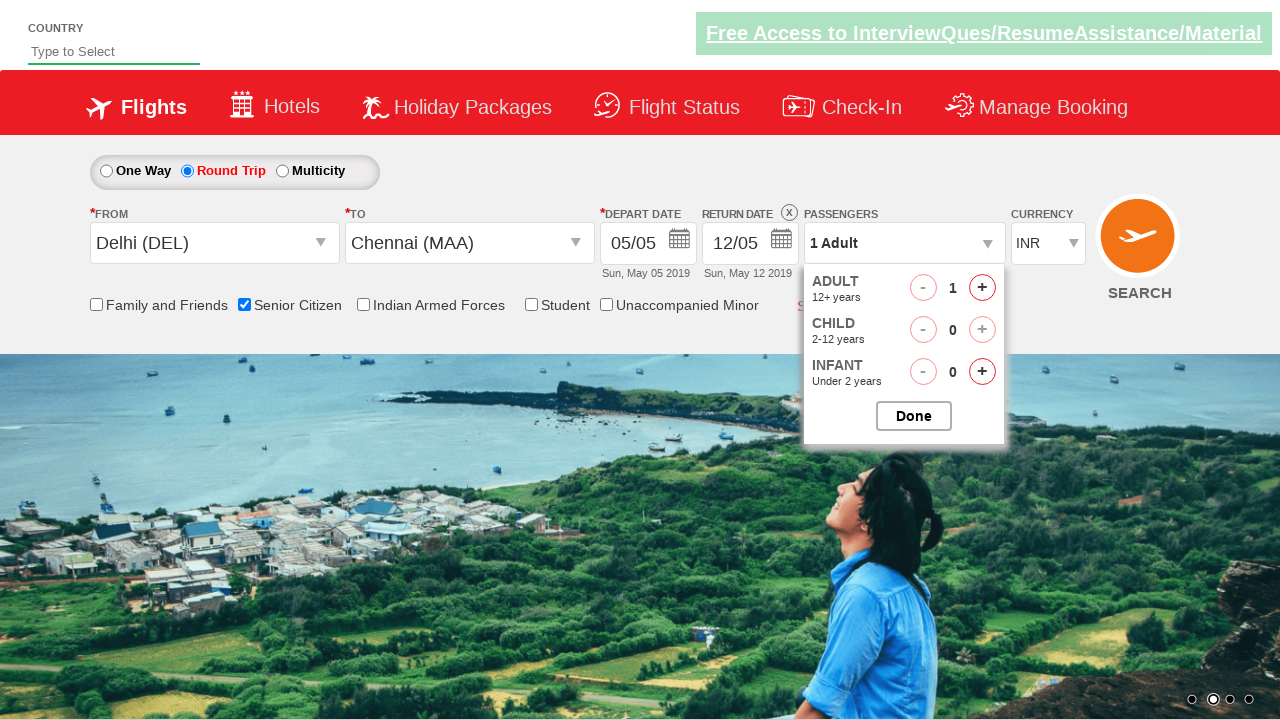

Waited for passenger selection options to appear
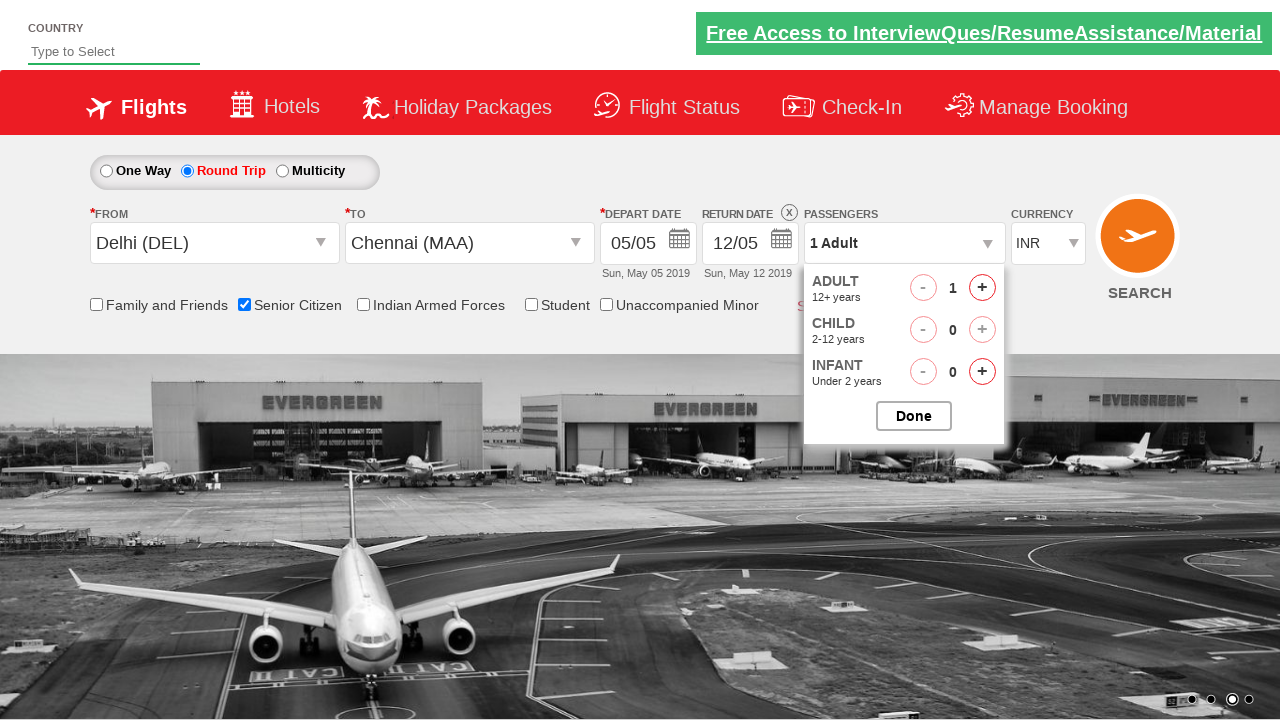

Incremented adult passenger count (passenger 1) at (982, 288) on #hrefIncAdt
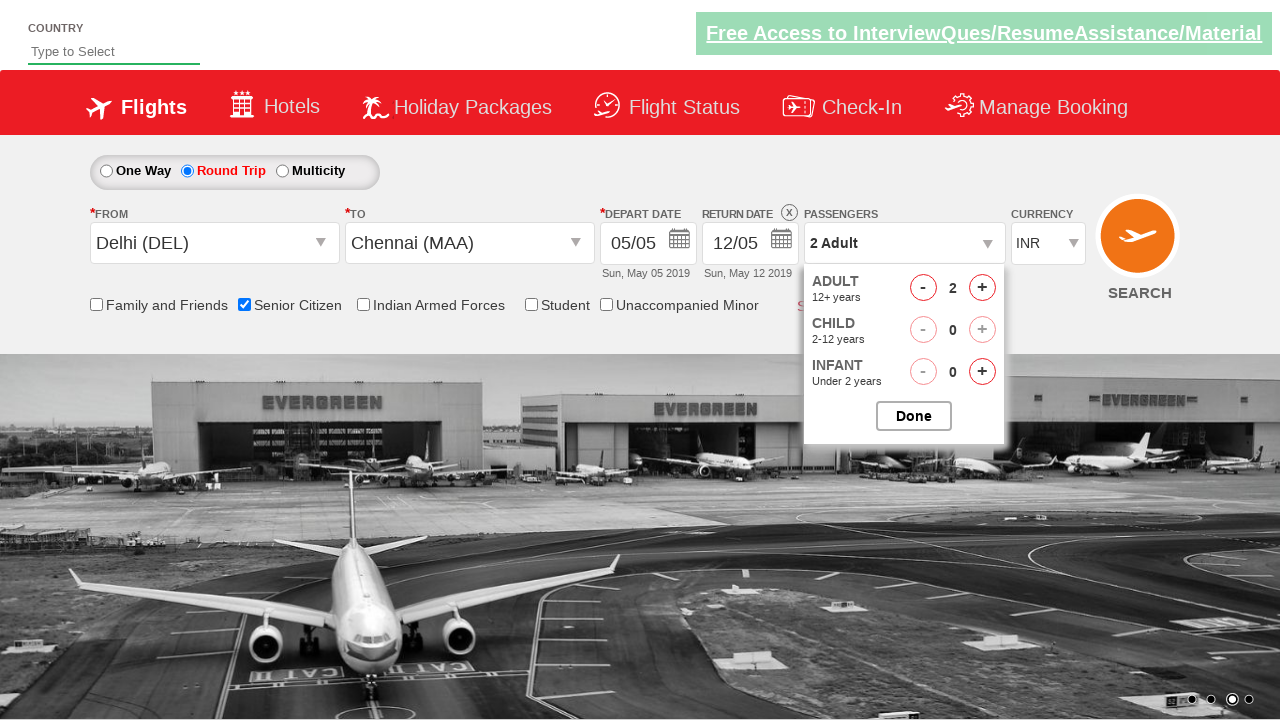

Incremented adult passenger count (passenger 2) at (982, 288) on #hrefIncAdt
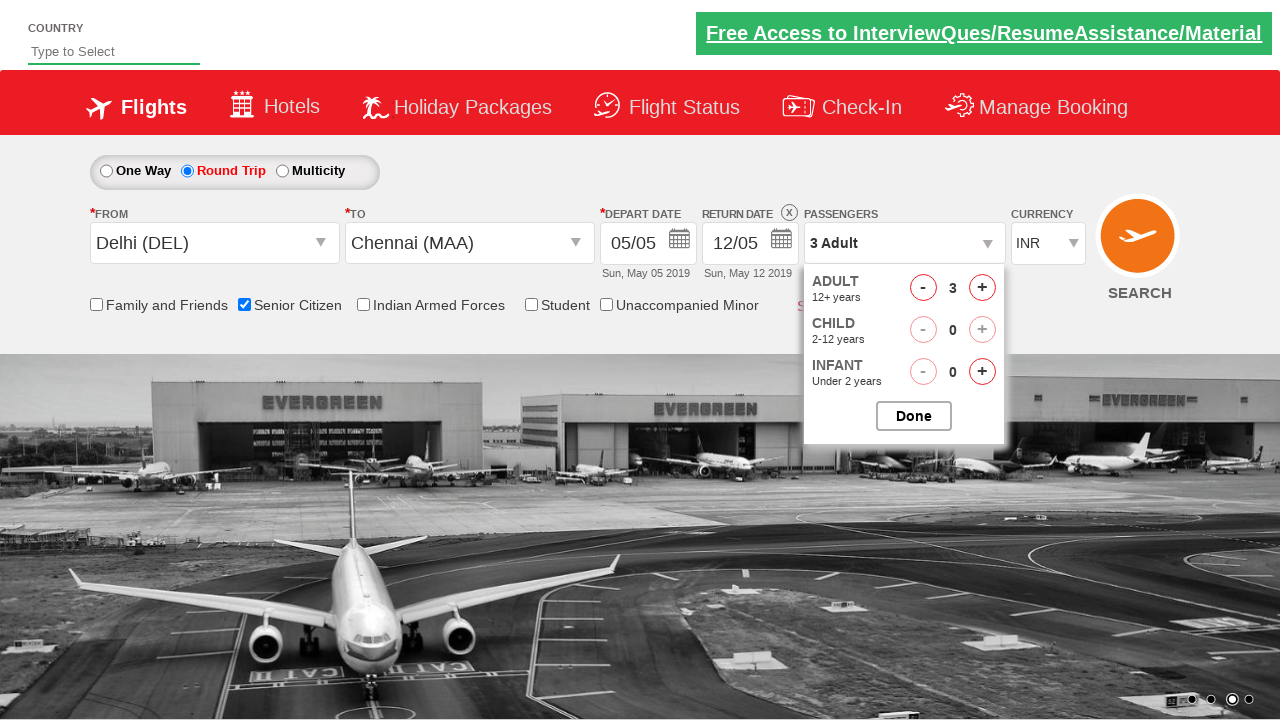

Incremented adult passenger count (passenger 3) at (982, 288) on #hrefIncAdt
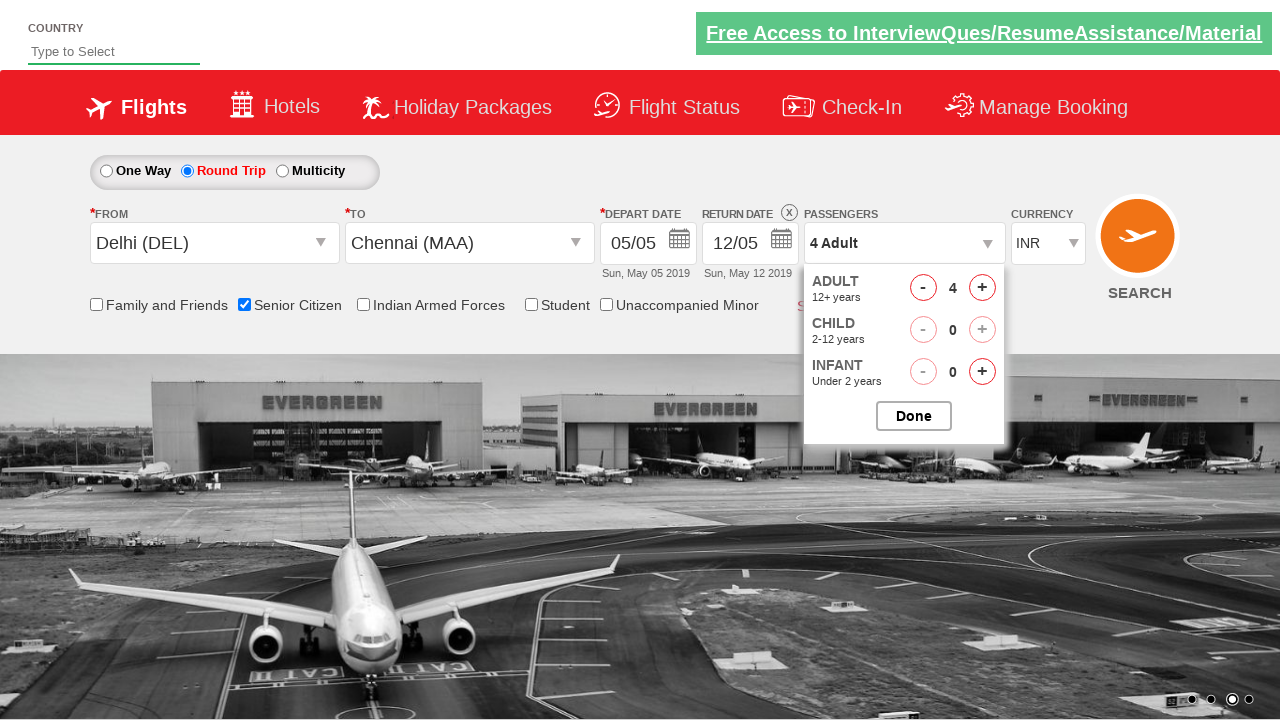

Incremented adult passenger count (passenger 4) at (982, 288) on #hrefIncAdt
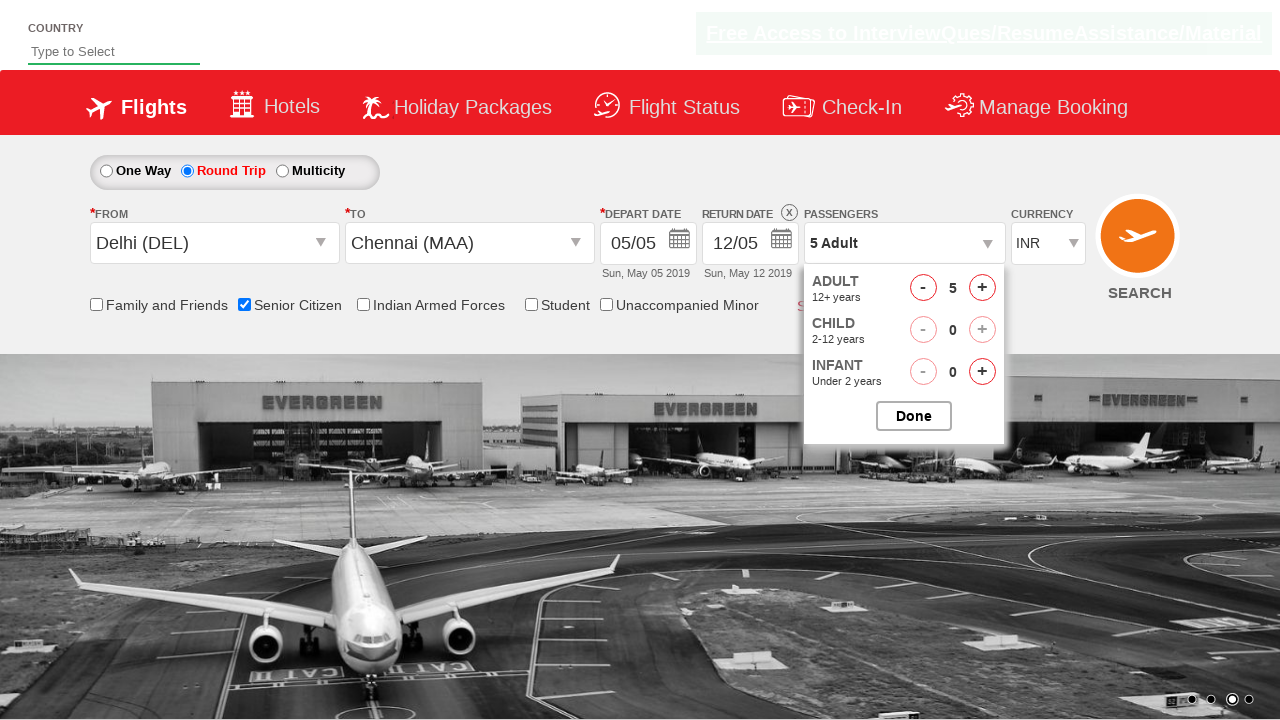

Closed passenger selection popup at (914, 416) on #btnclosepaxoption
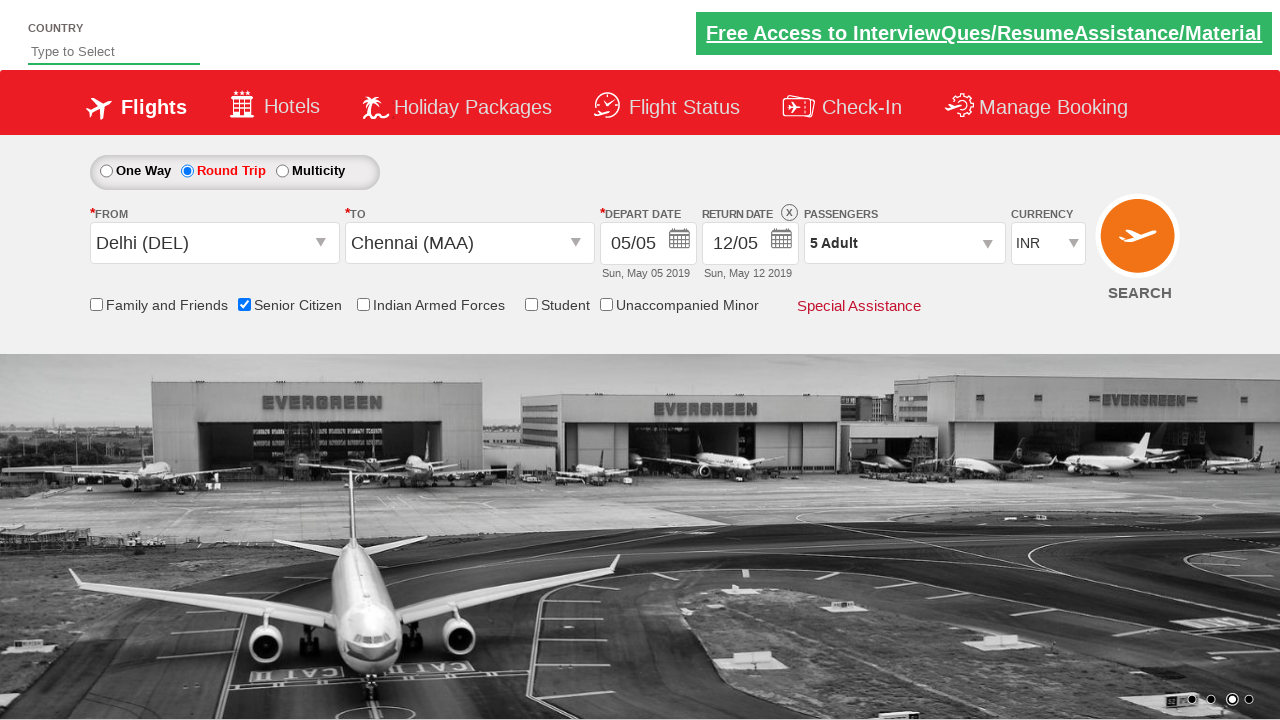

Selected AED currency from dropdown (index 3) on #ctl00_mainContent_DropDownListCurrency
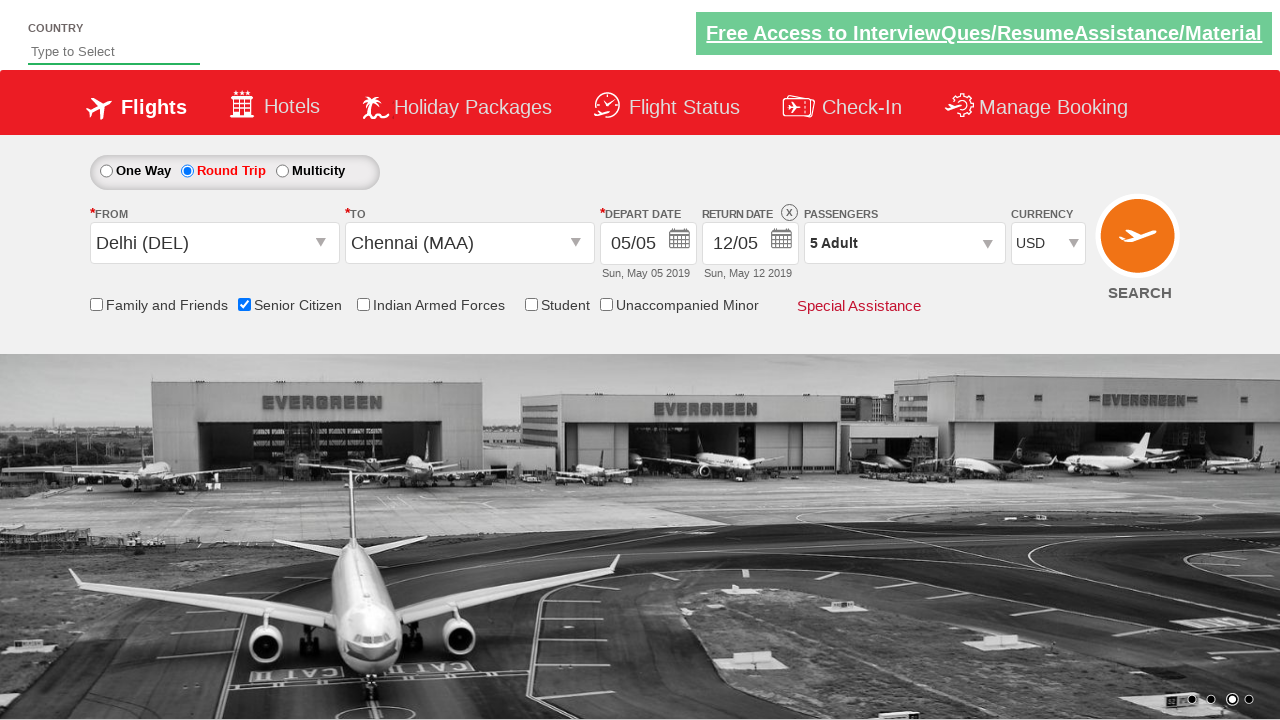

Clicked Find Flights button to search for available flights at (1140, 245) on #ctl00_mainContent_btn_FindFlights
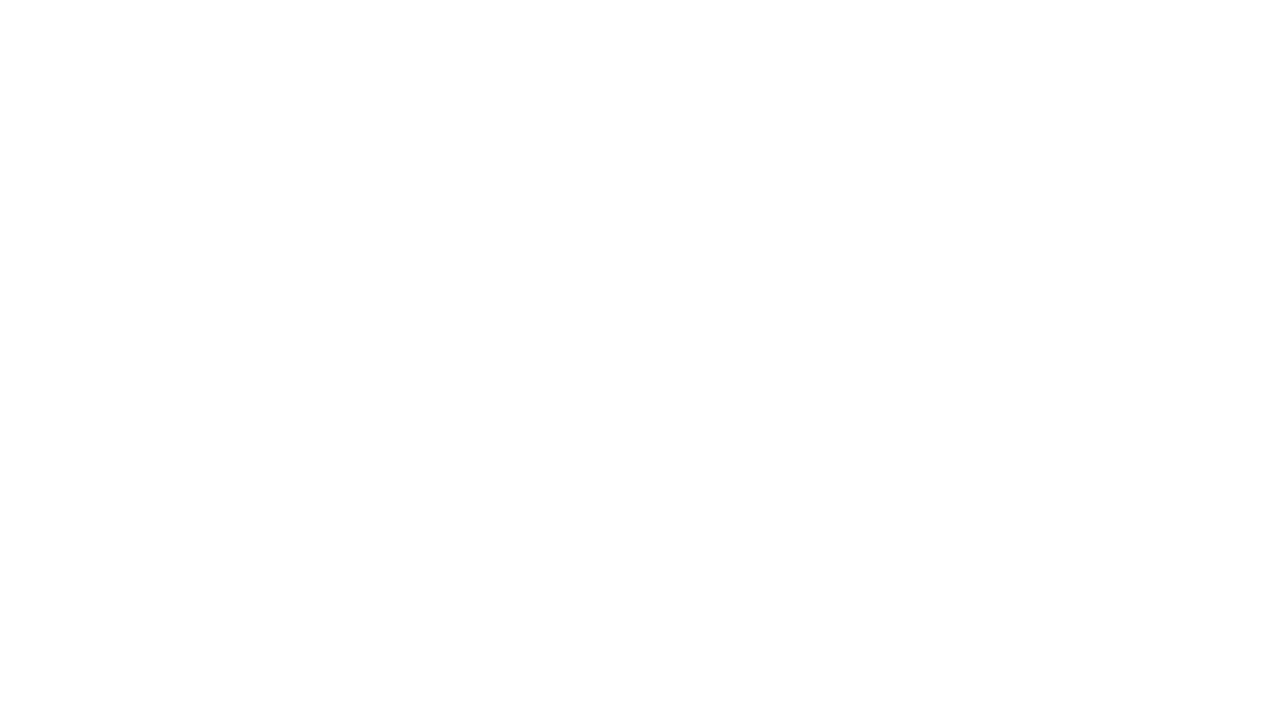

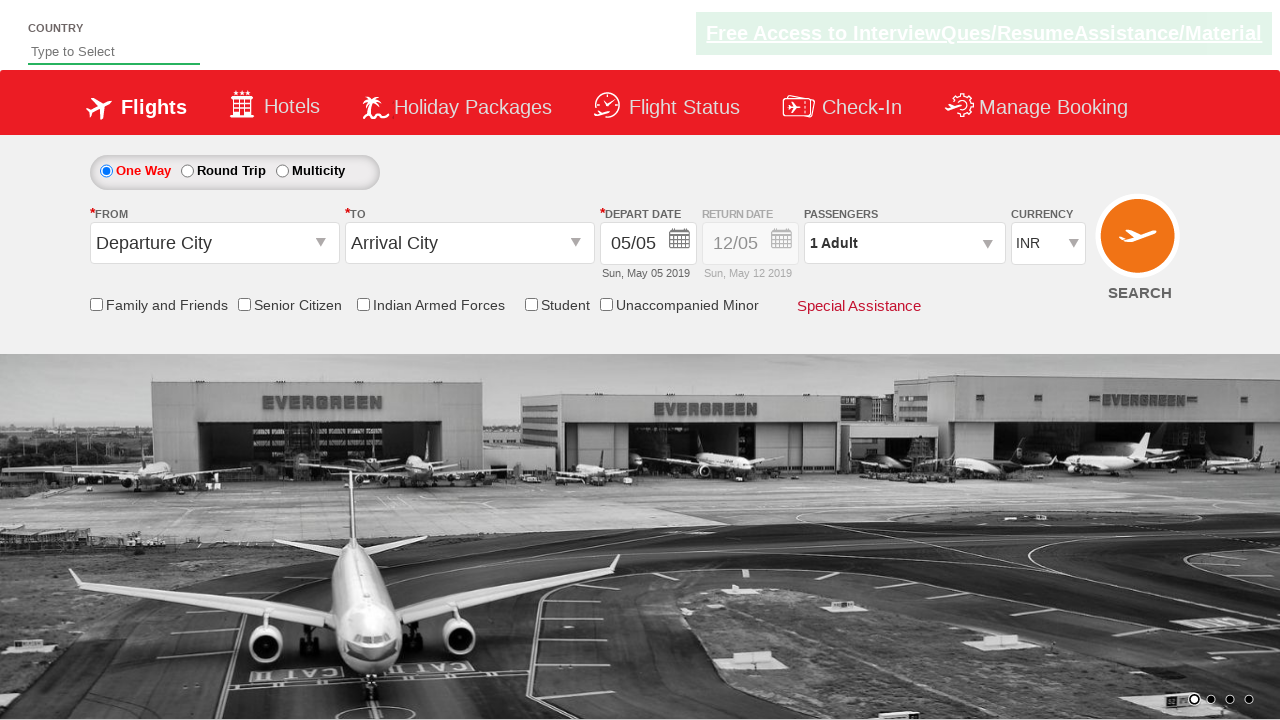